Tests clicking on Samsung Galaxy S7 product and verifying its price is displayed

Starting URL: https://www.demoblaze.com/

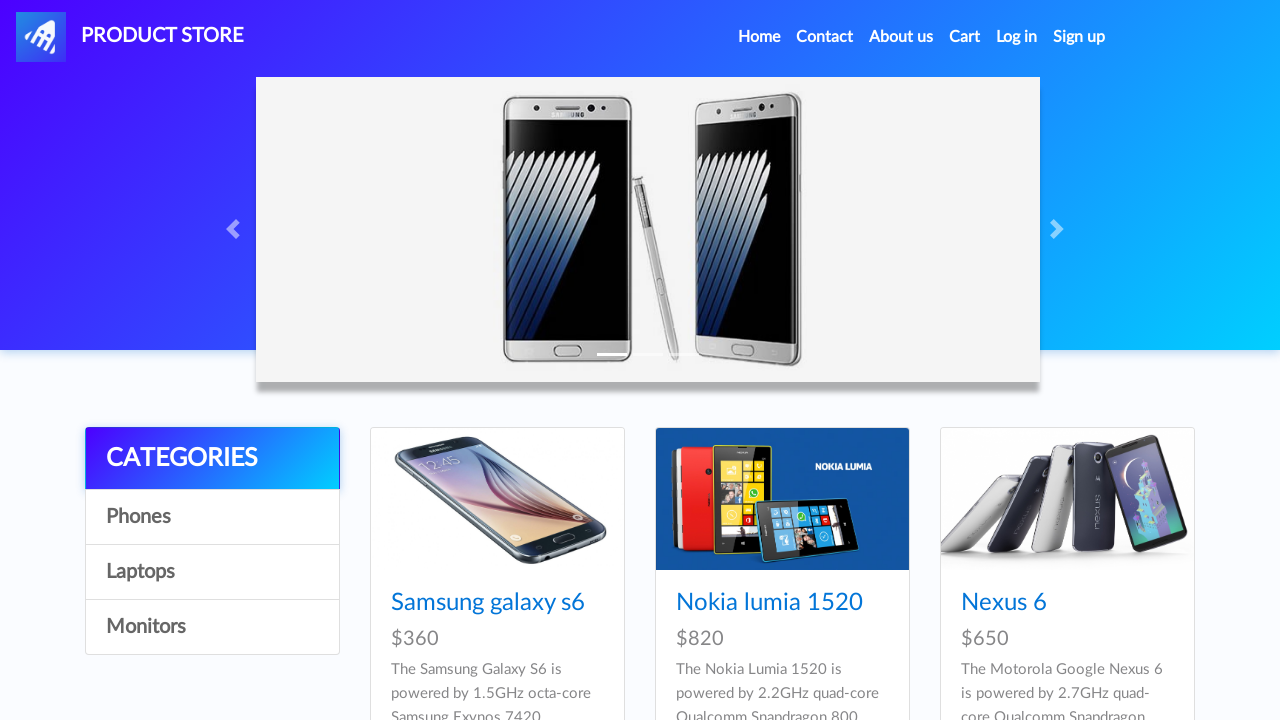

Clicked on Samsung Galaxy S7 product link at (497, 361) on #tbodyid a[href='prod.html?idp_=4']
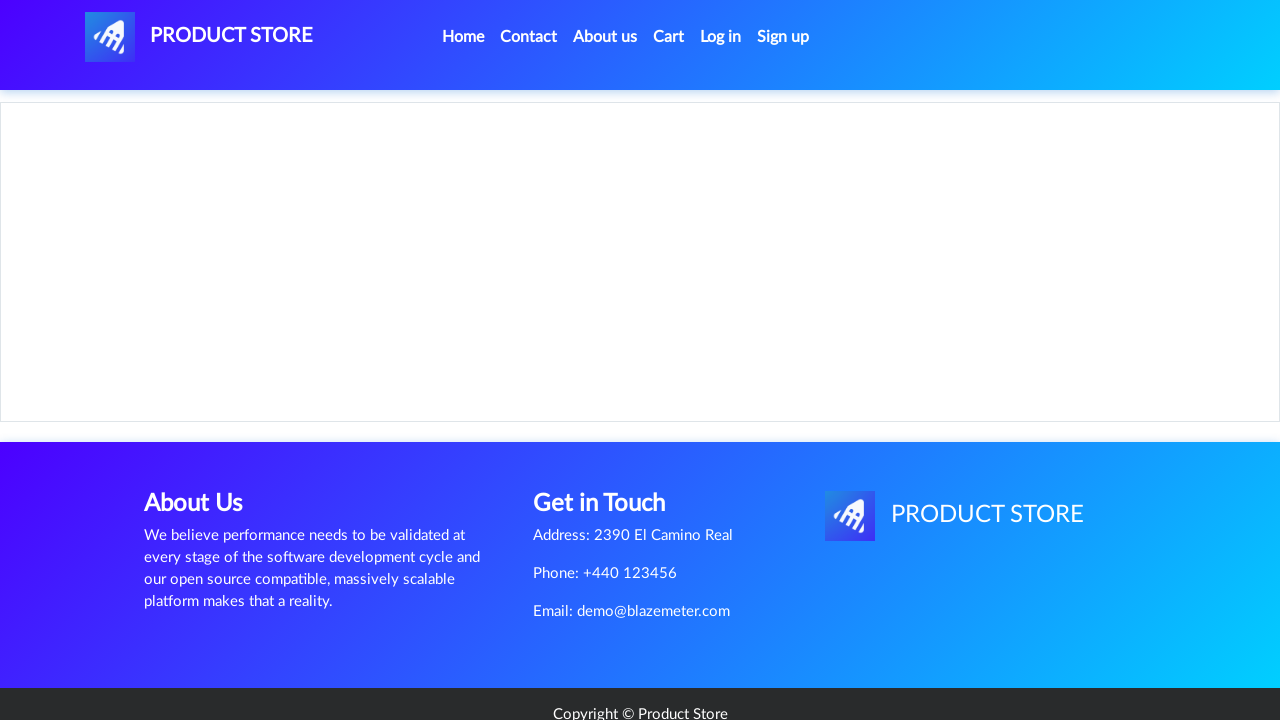

Verified Samsung Galaxy S7 price of $800 is displayed
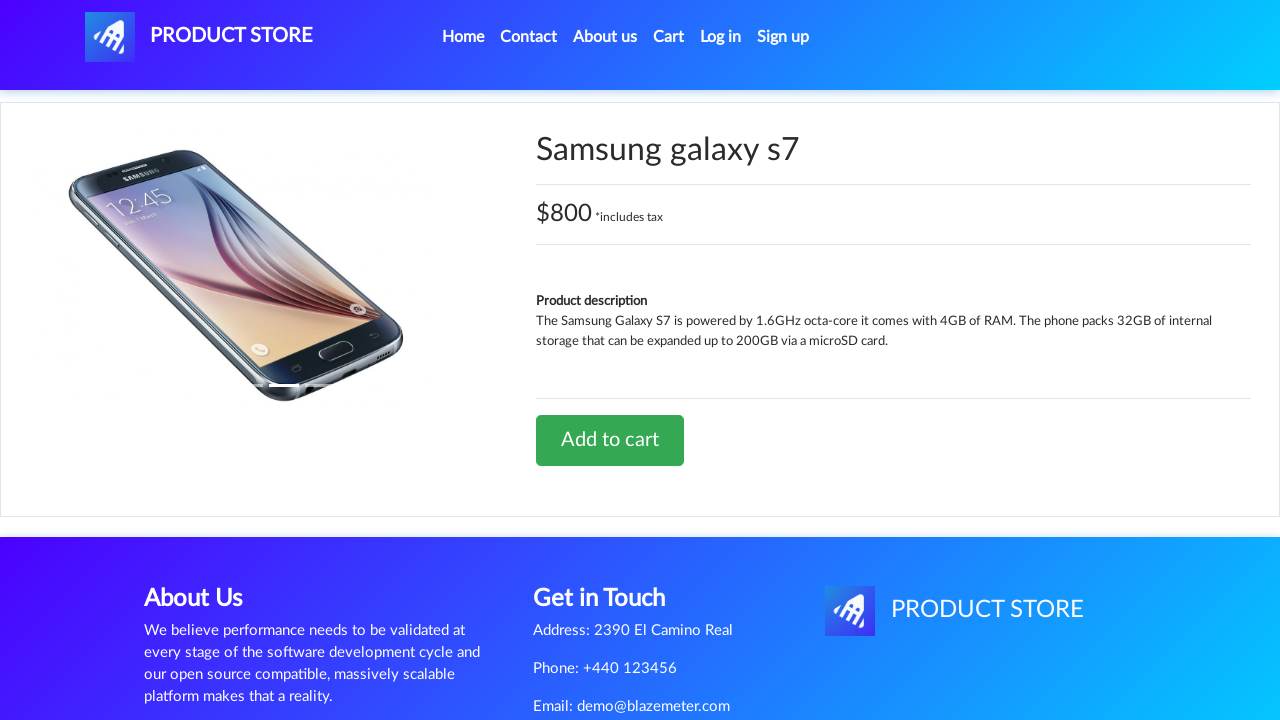

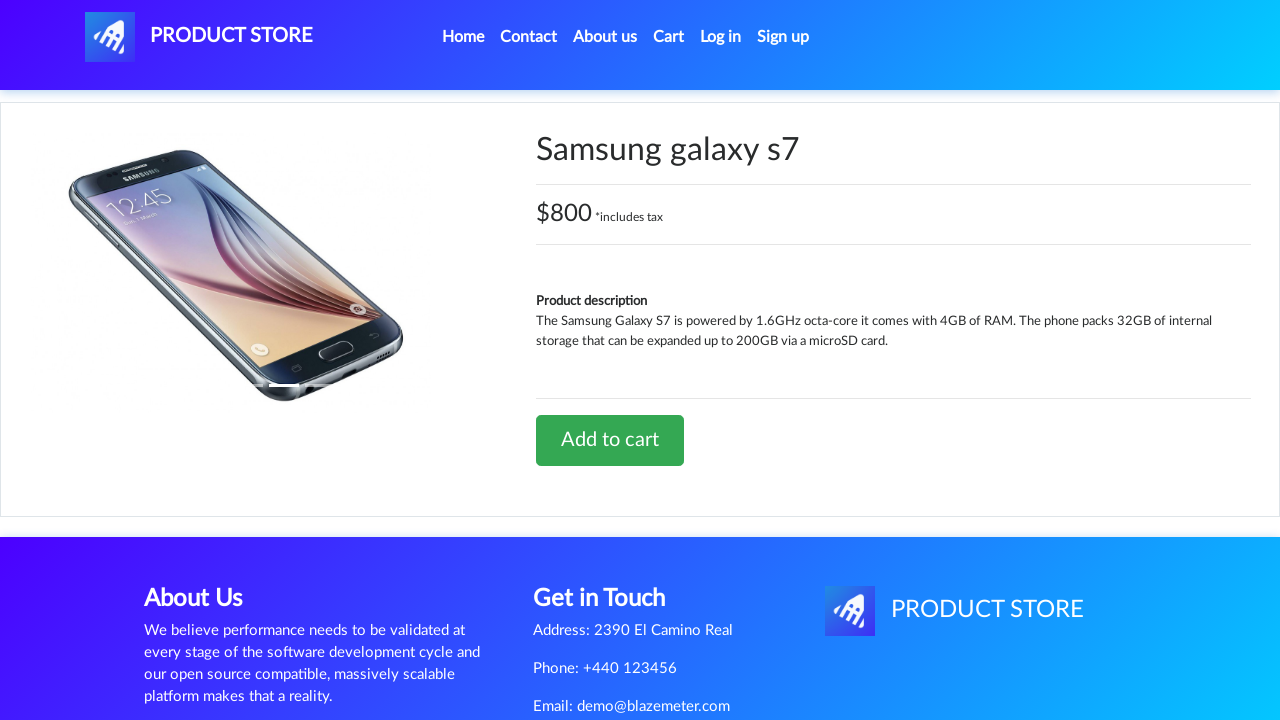